Tests that the page title remains the same after refreshing the Mako news website

Starting URL: https://www.mako.co.il

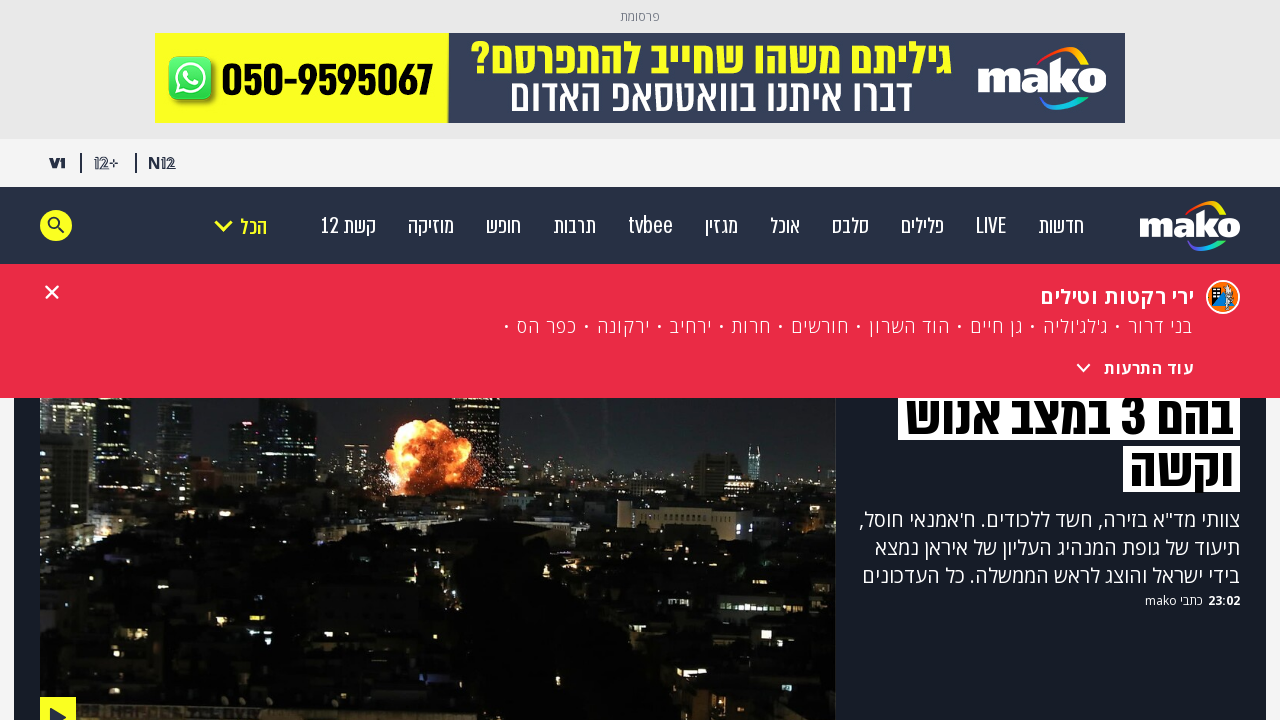

Retrieved initial page title from Mako news website
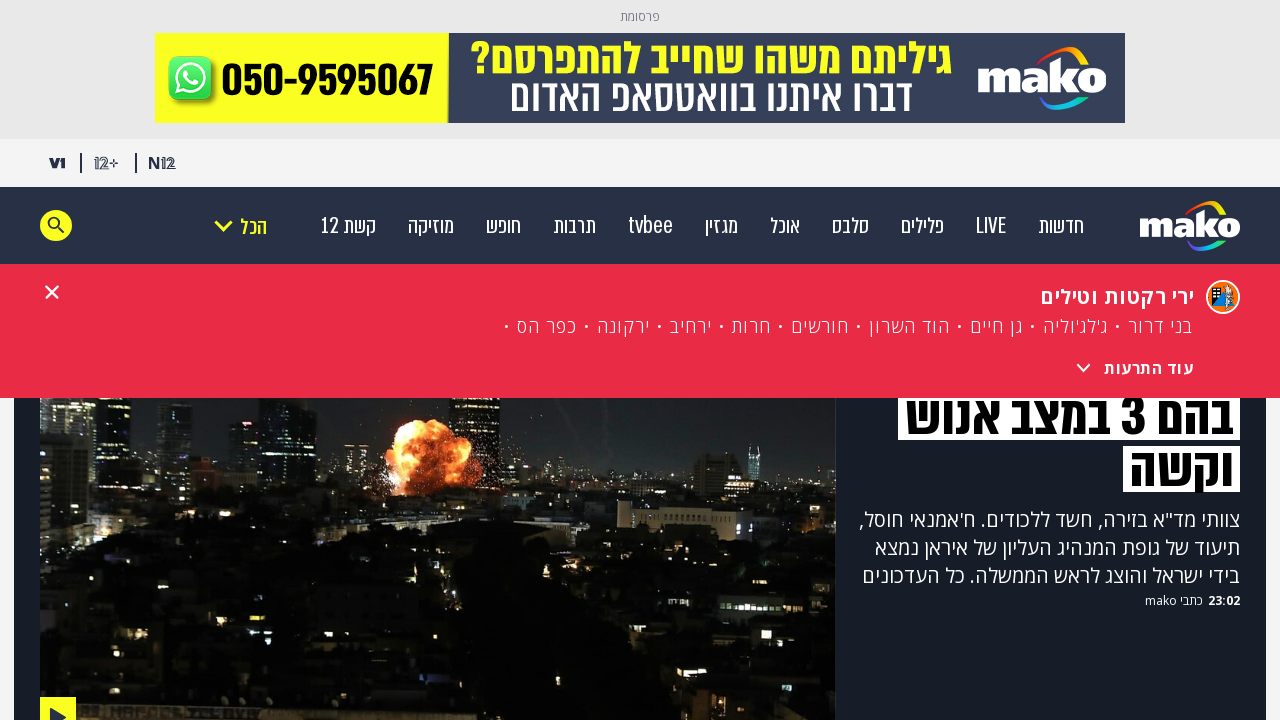

Refreshed the Mako news website page
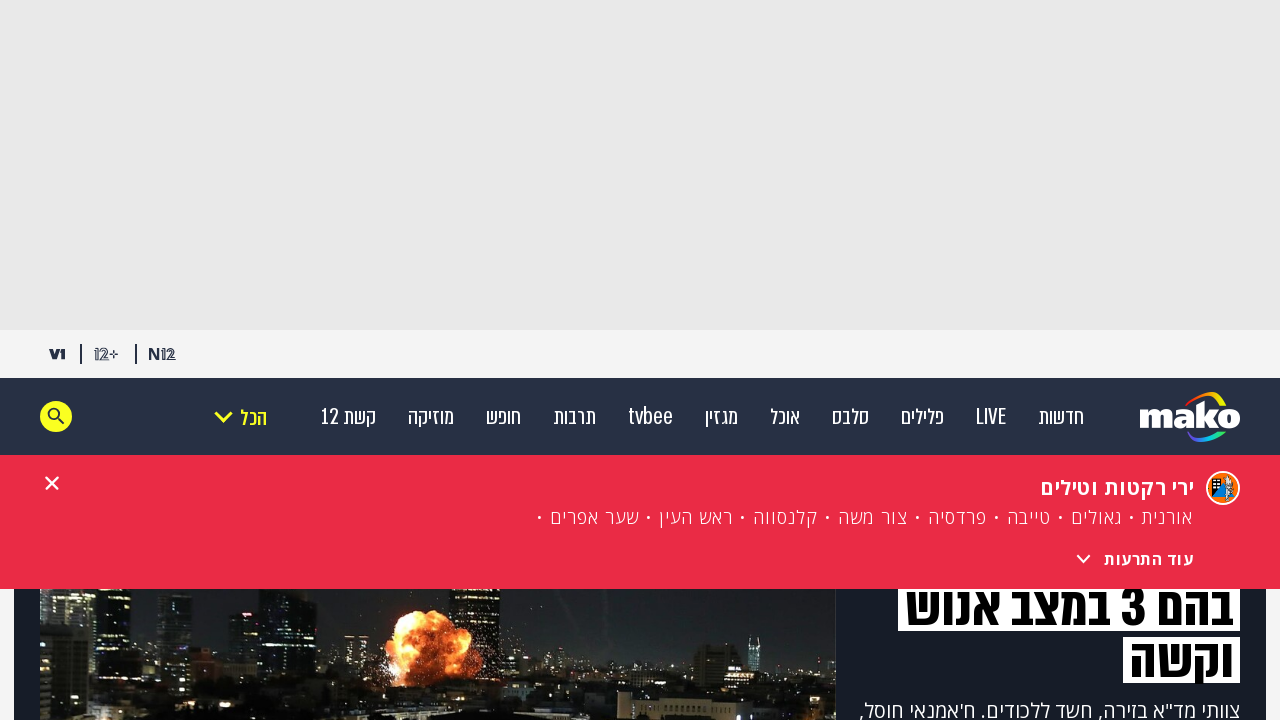

Page loaded after refresh, DOM content interactive
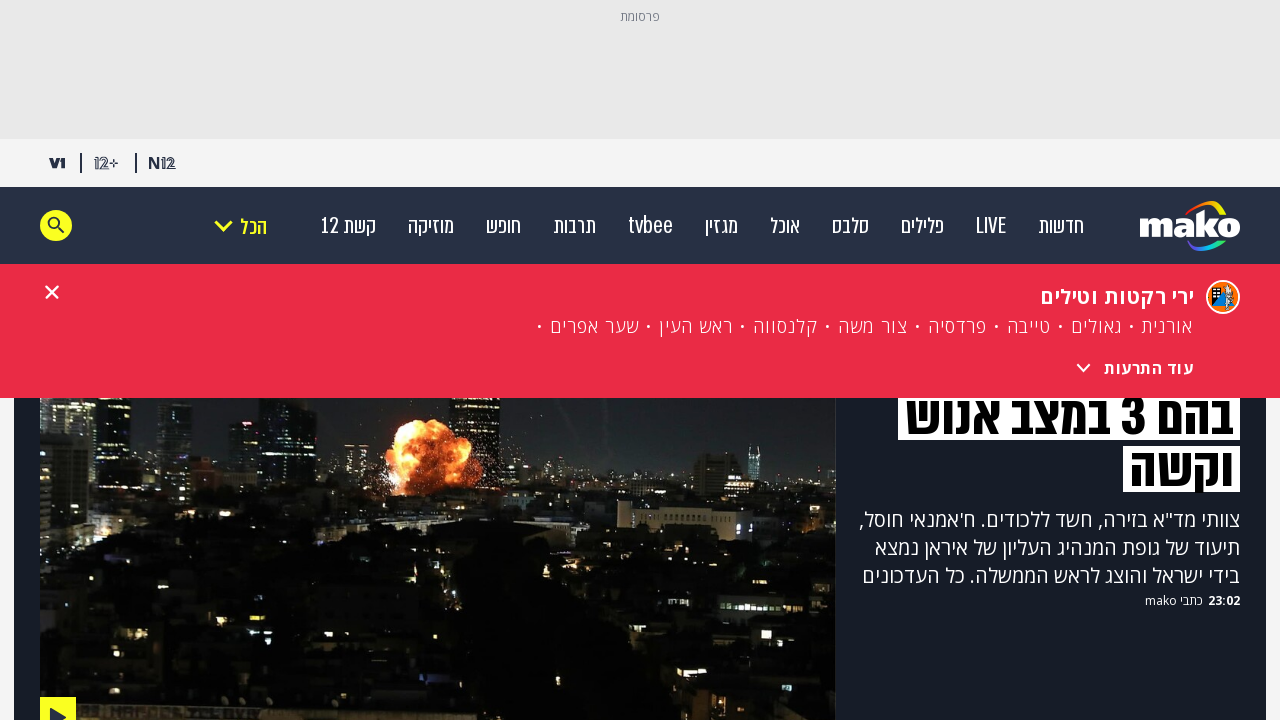

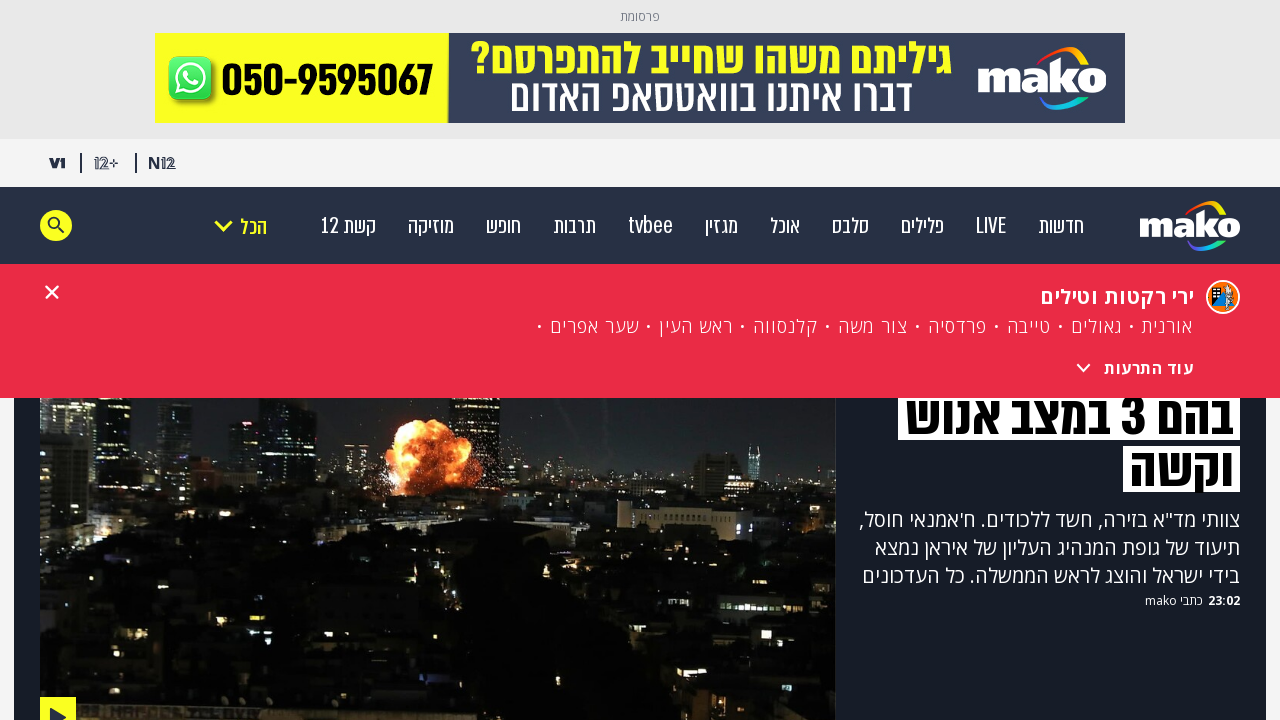